Tests explicit wait functionality by waiting for a button to become clickable, clicking it, and verifying a success message appears.

Starting URL: http://suninjuly.github.io/wait2.html

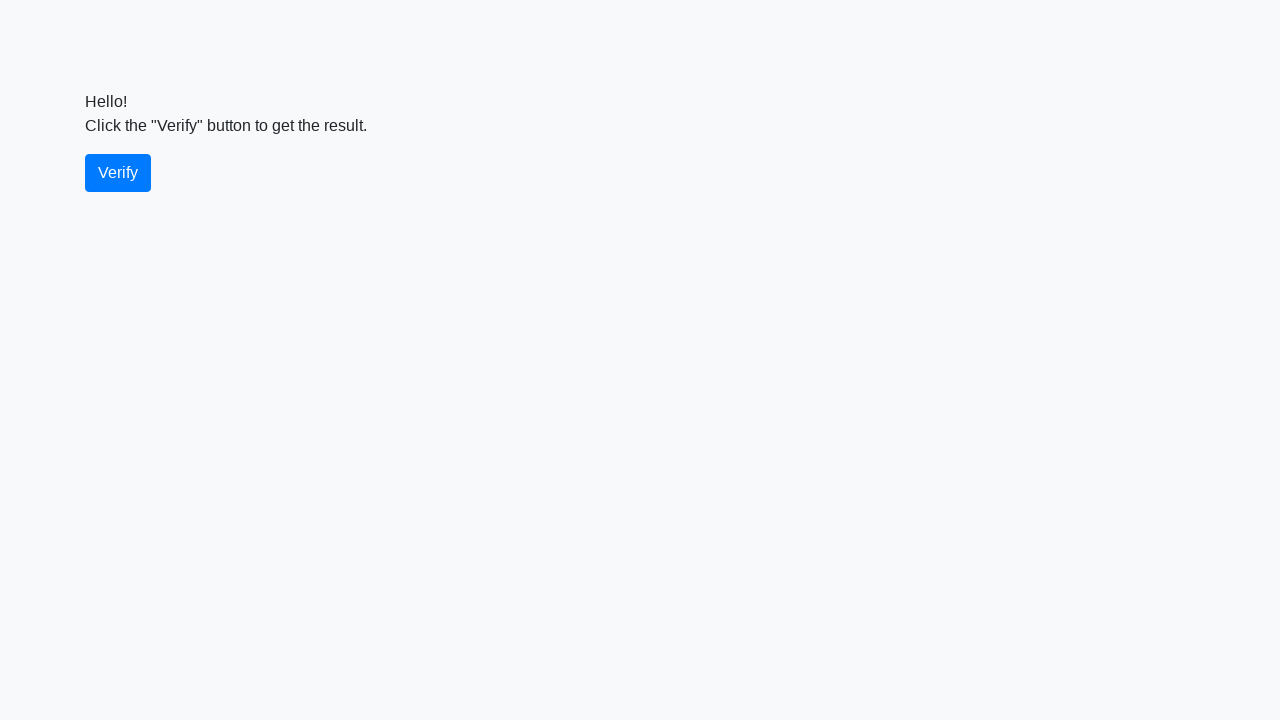

Verify button became visible
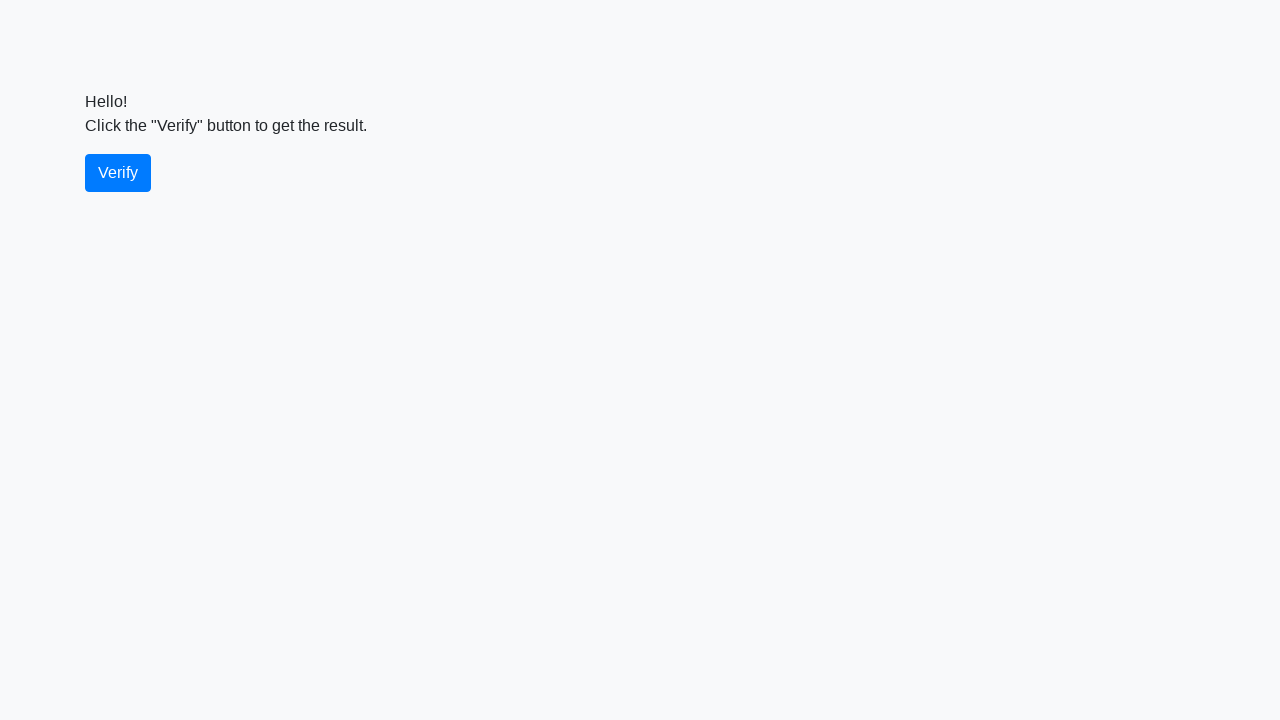

Clicked the verify button at (118, 173) on #verify
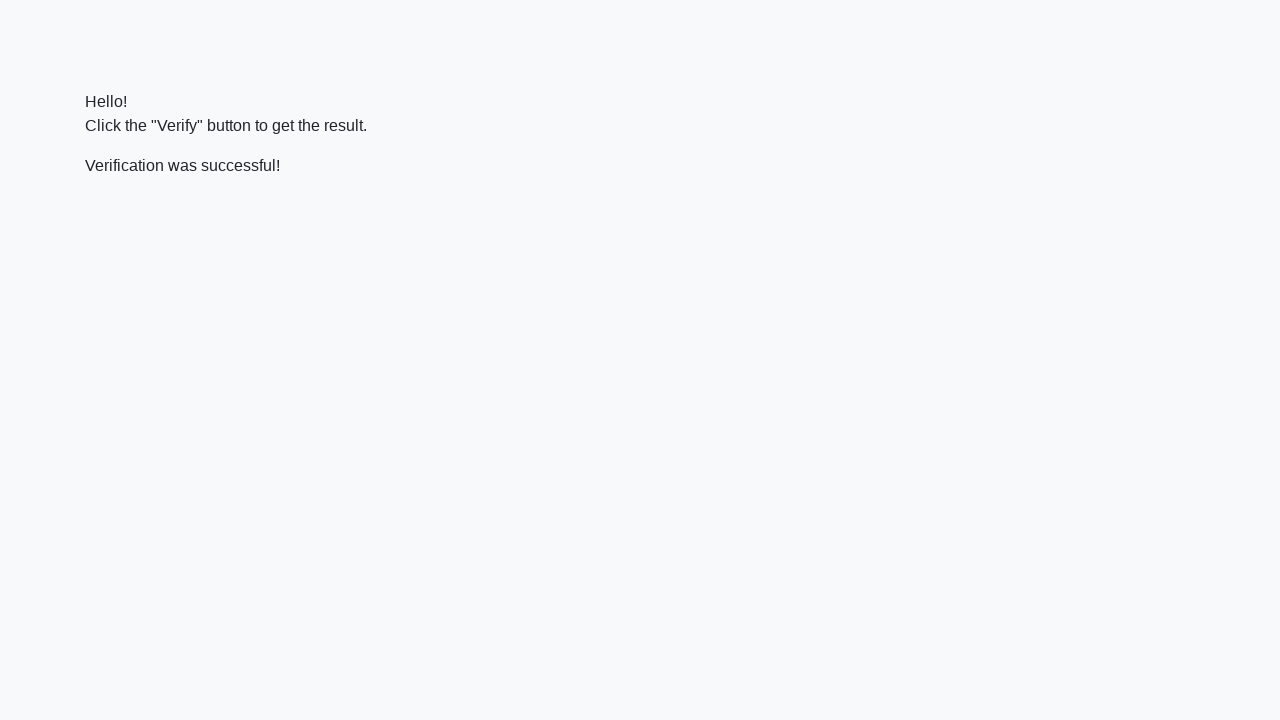

Success message became visible
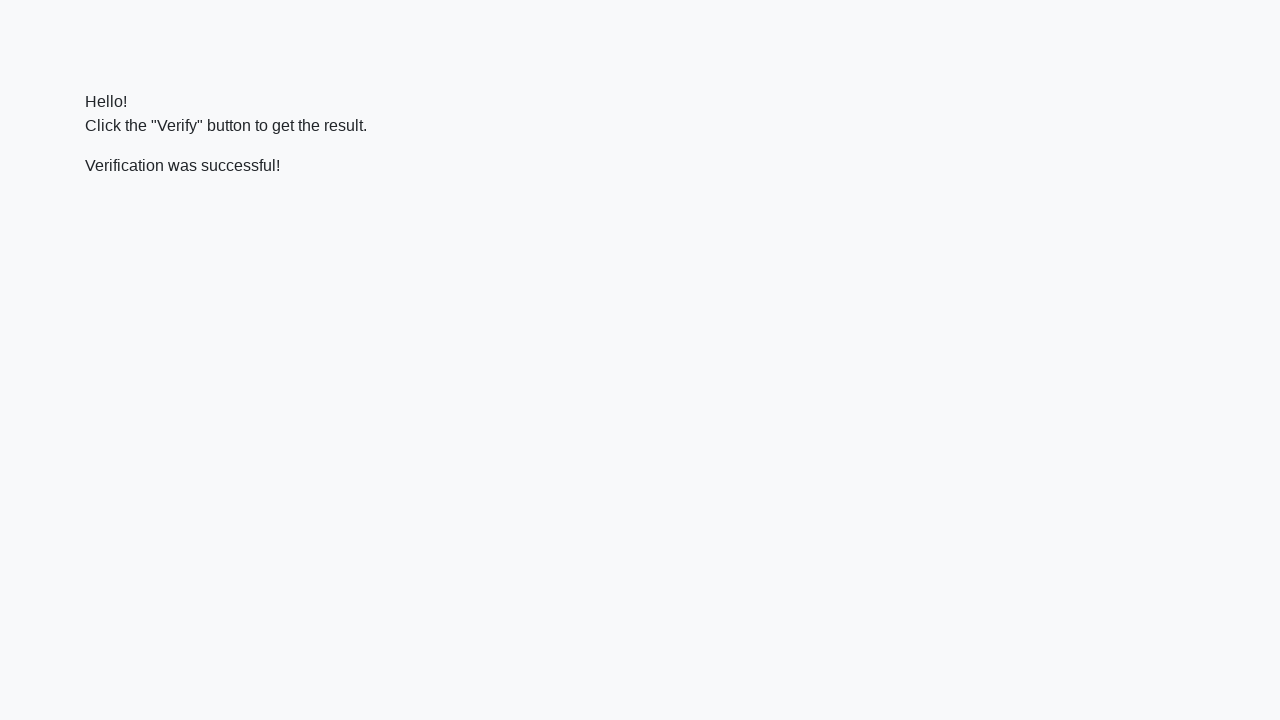

Verified success message contains 'successful'
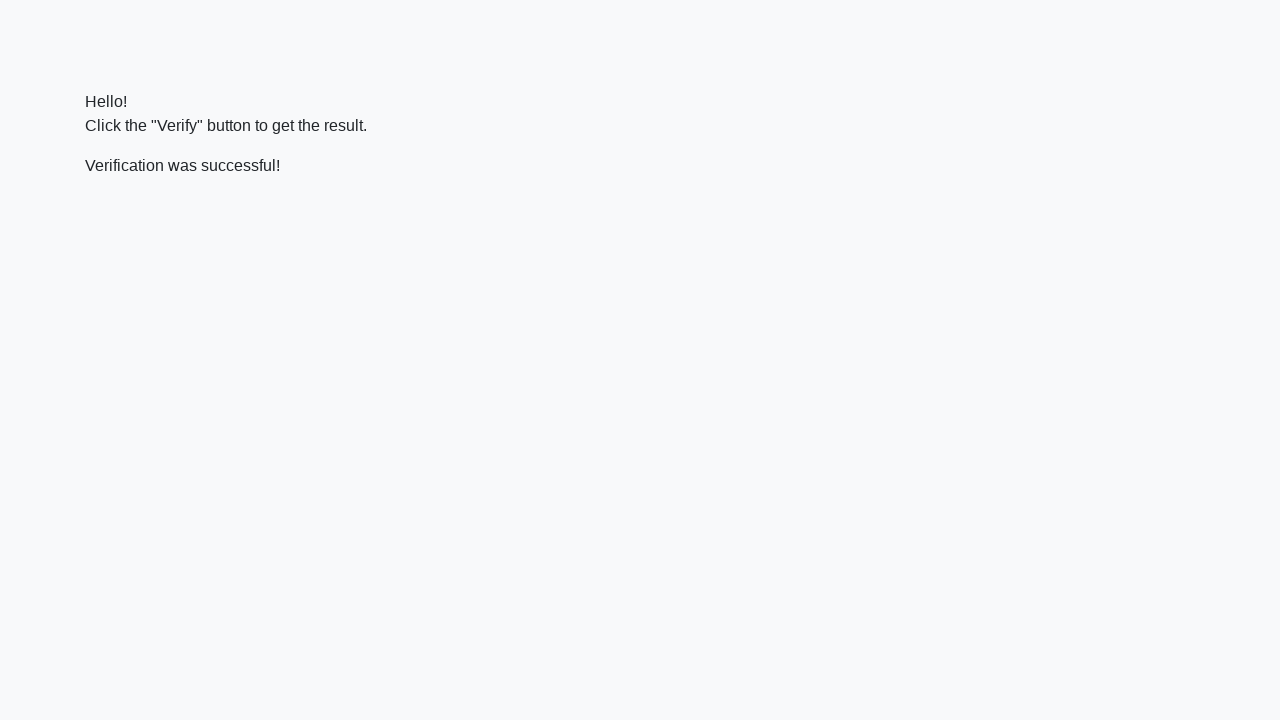

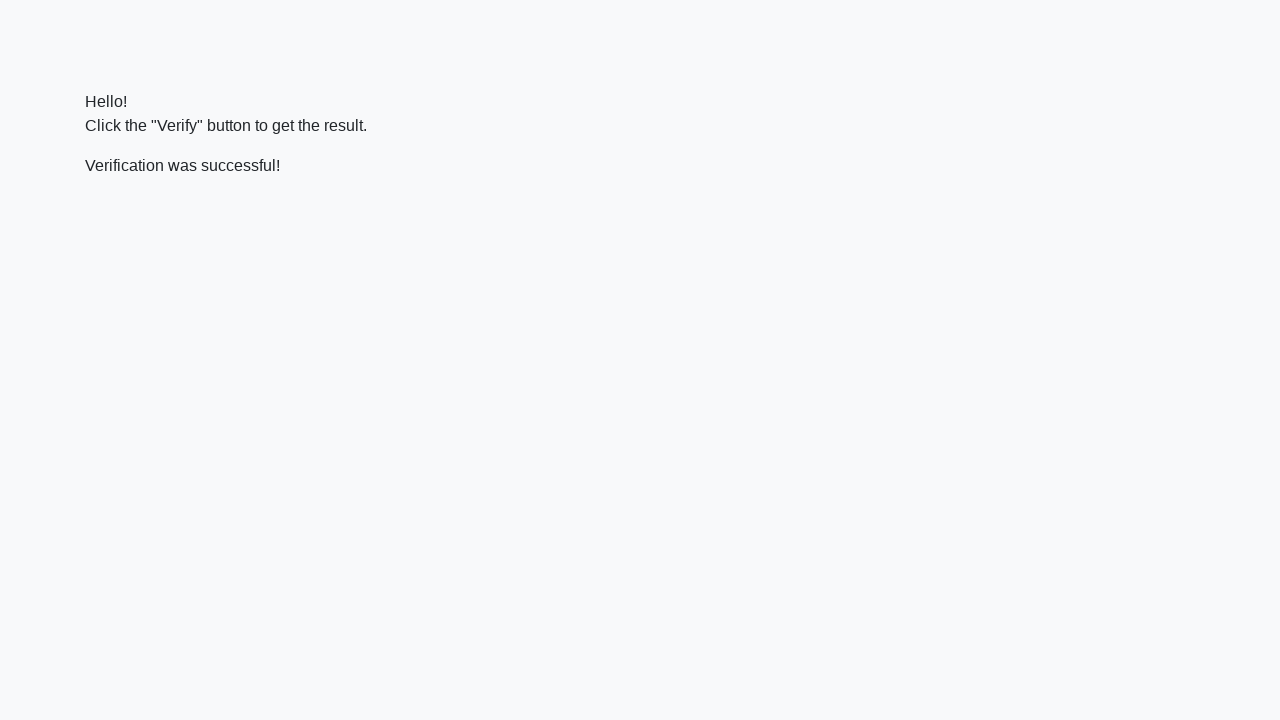